Tests checkbox selection, radio button selection, and element visibility toggling on an automation practice page by selecting a specific checkbox, clicking a radio button, and hiding a text element.

Starting URL: https://rahulshettyacademy.com/AutomationPractice/

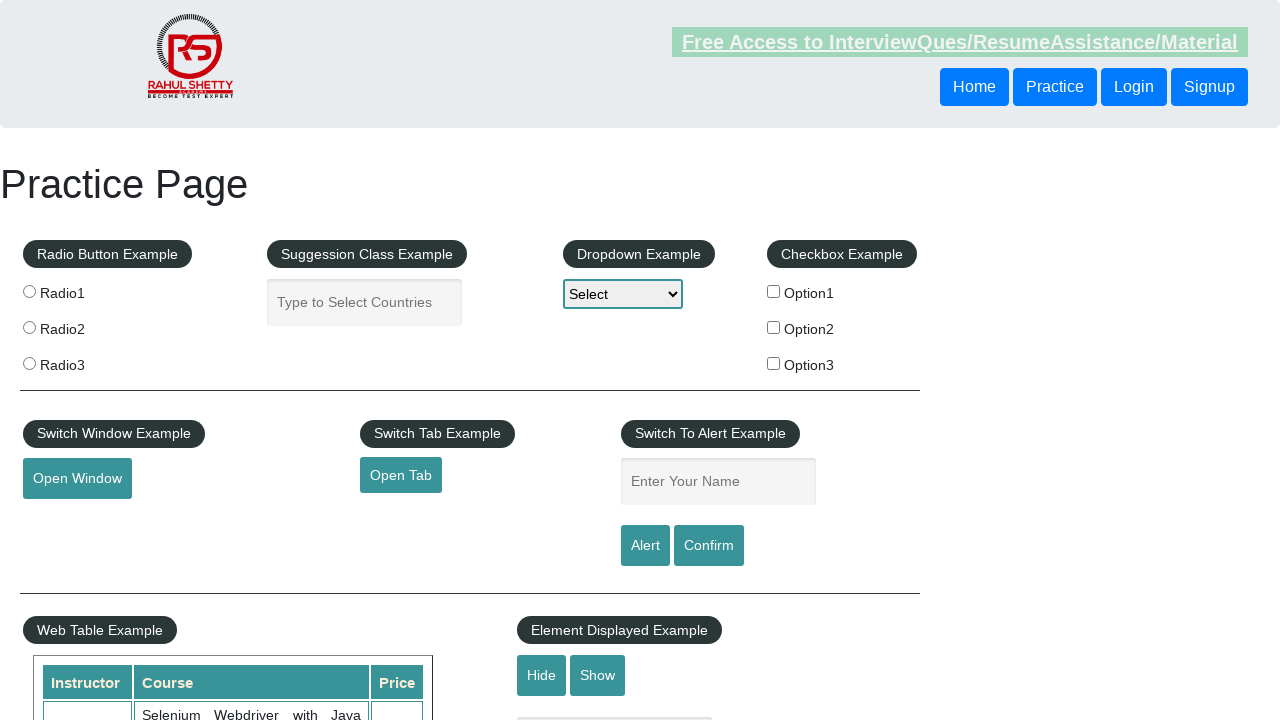

Navigated to automation practice page
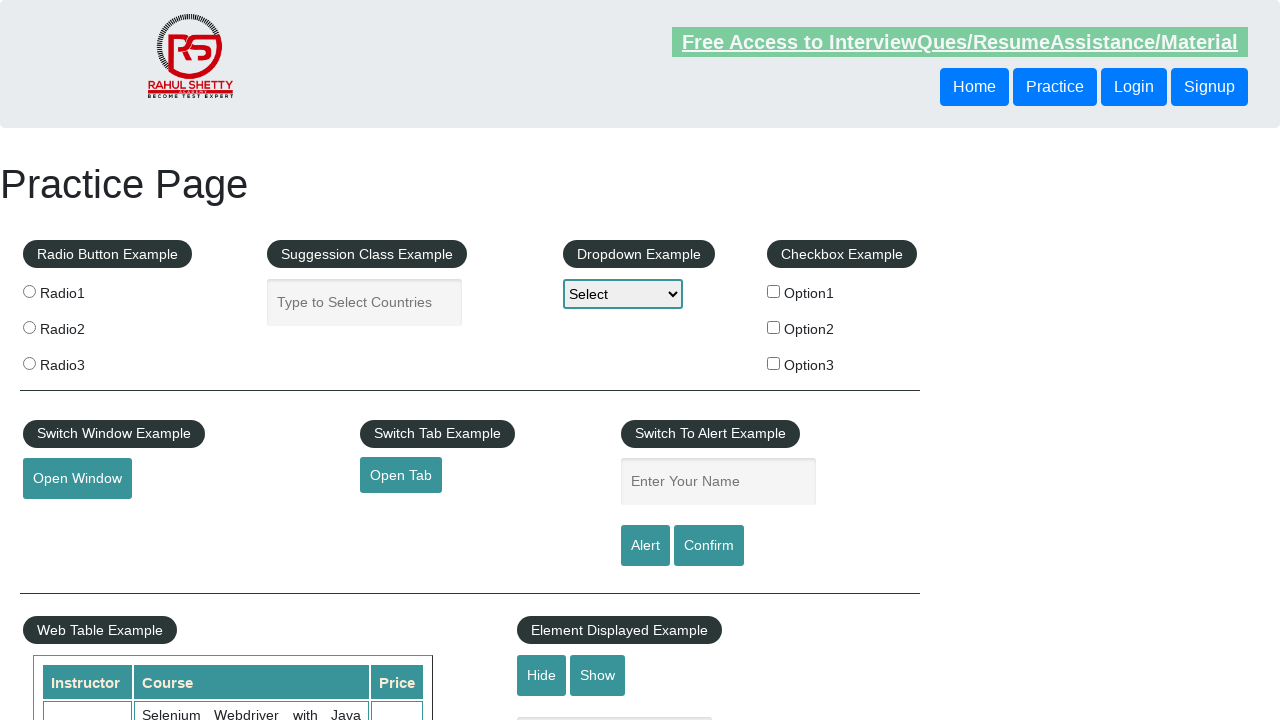

Located all checkboxes on the page
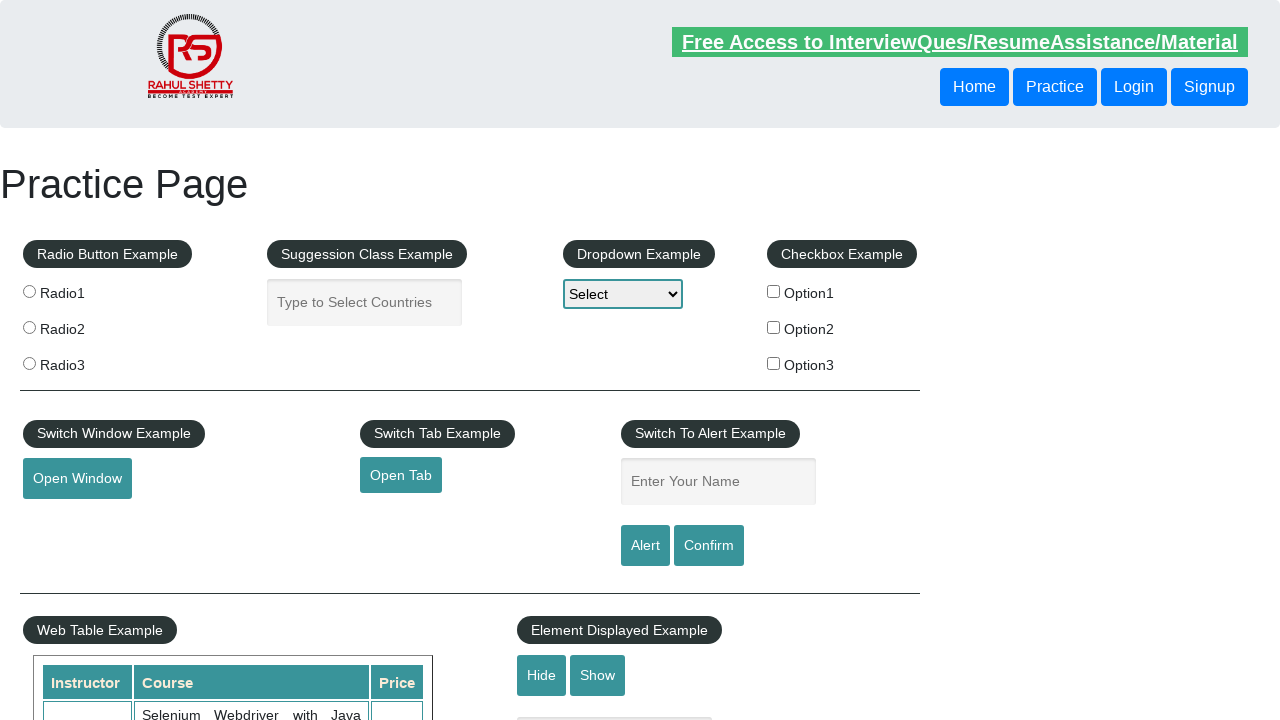

Selected checkbox with value 'option2' at (774, 327) on xpath=//input[@type='checkbox'] >> nth=1
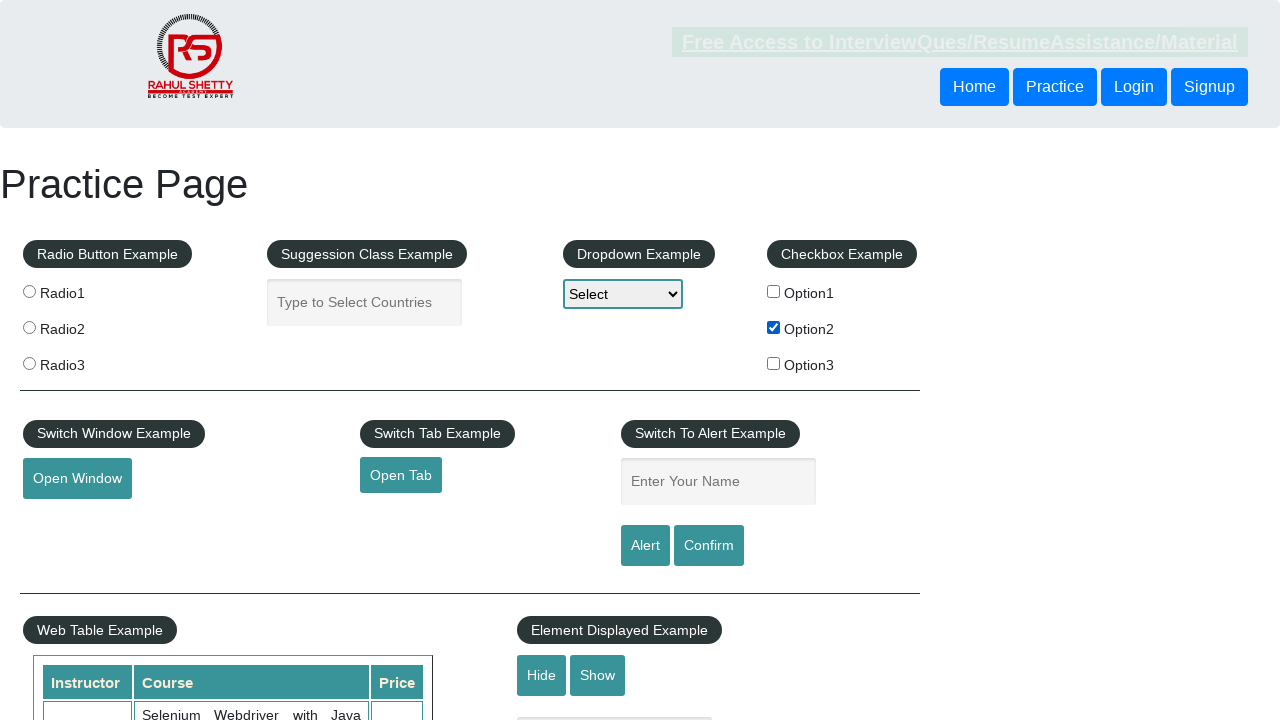

Located all radio buttons on the page
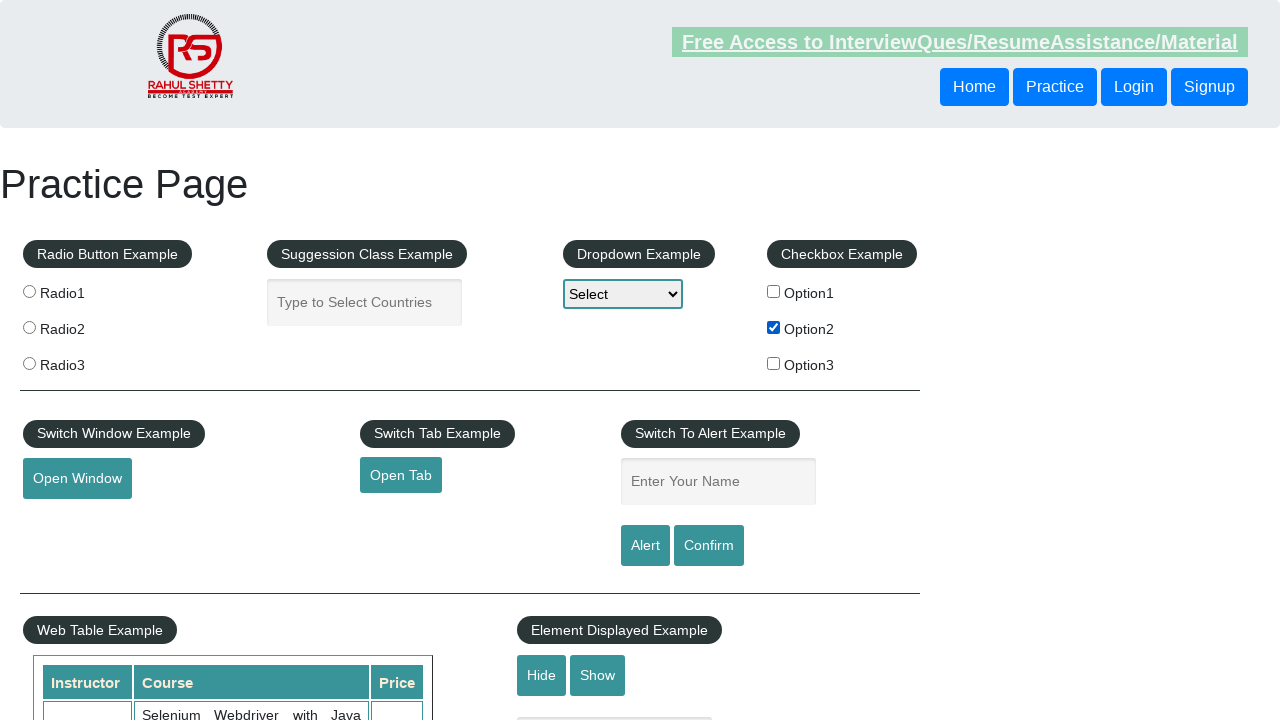

Clicked the third radio button at (29, 363) on .radioButton >> nth=2
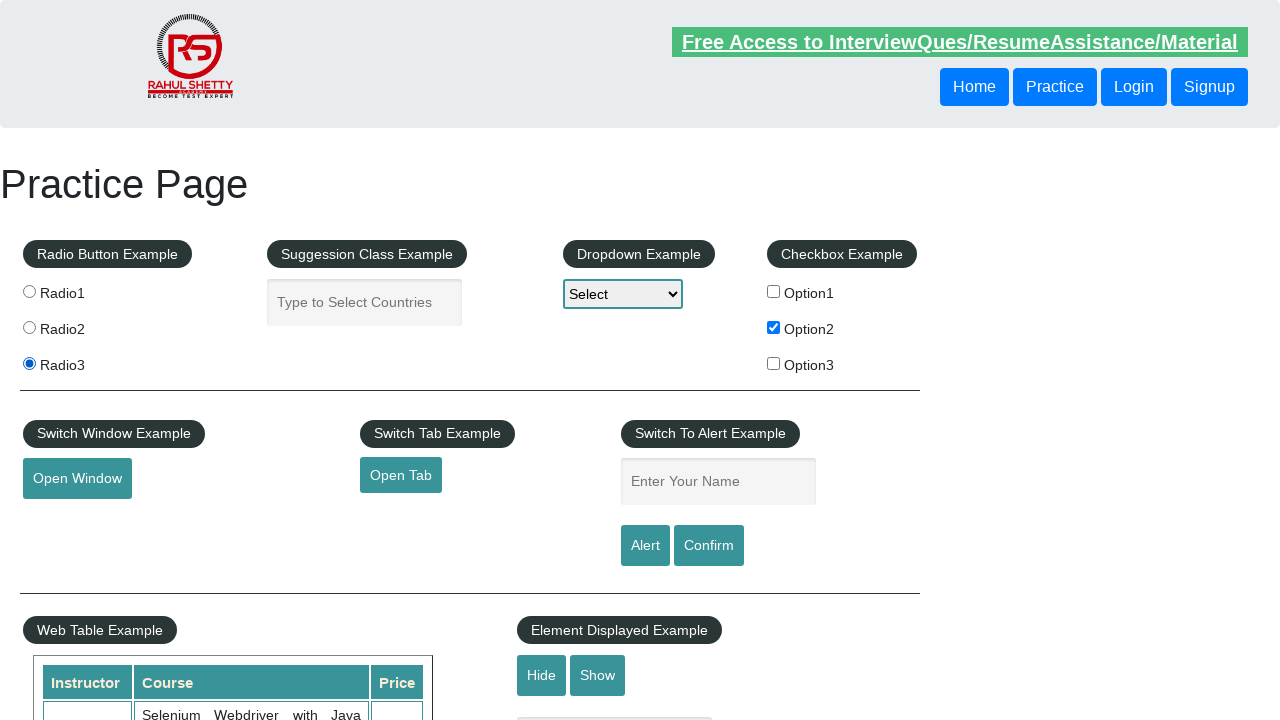

Clicked the hide button to hide text element at (542, 675) on #hide-textbox
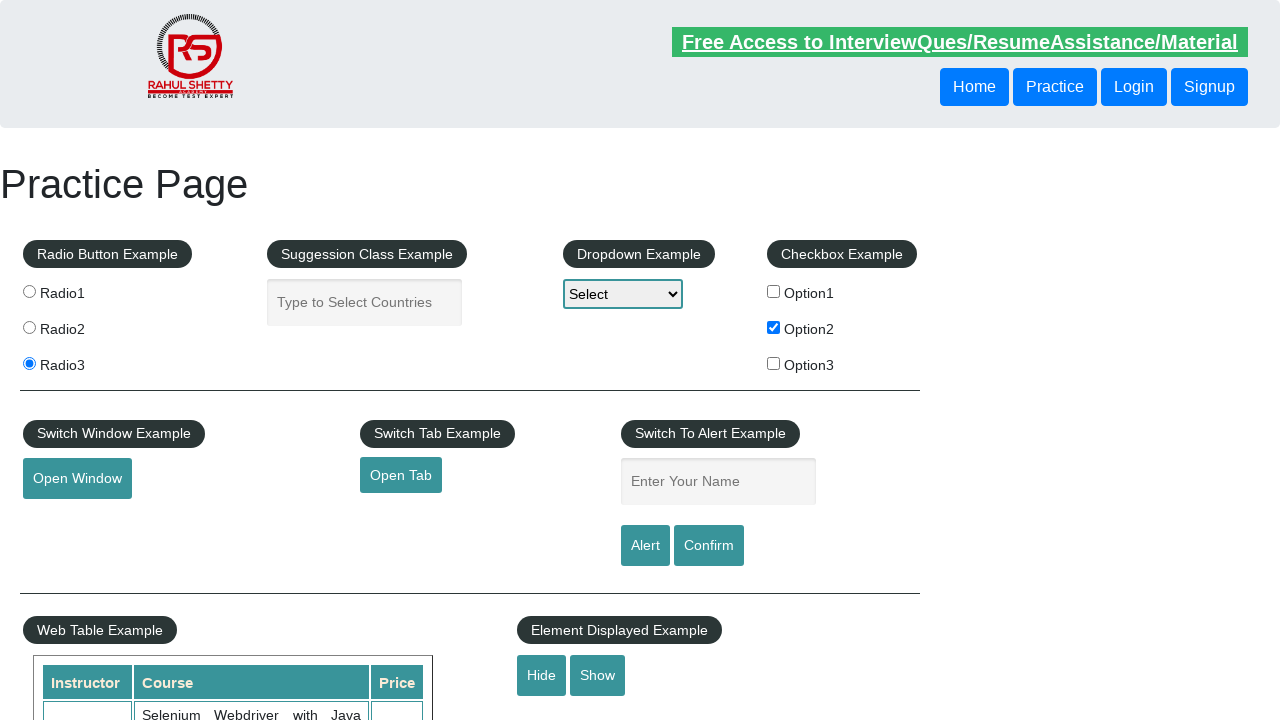

Text element is now hidden
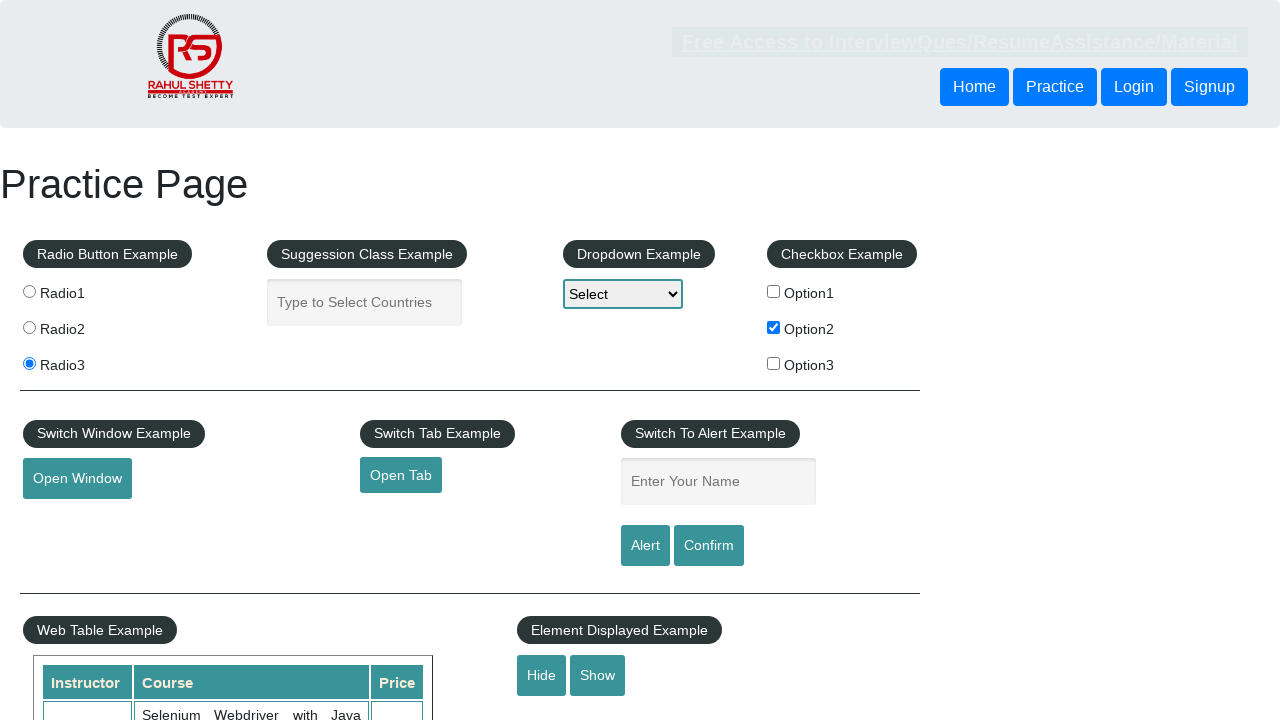

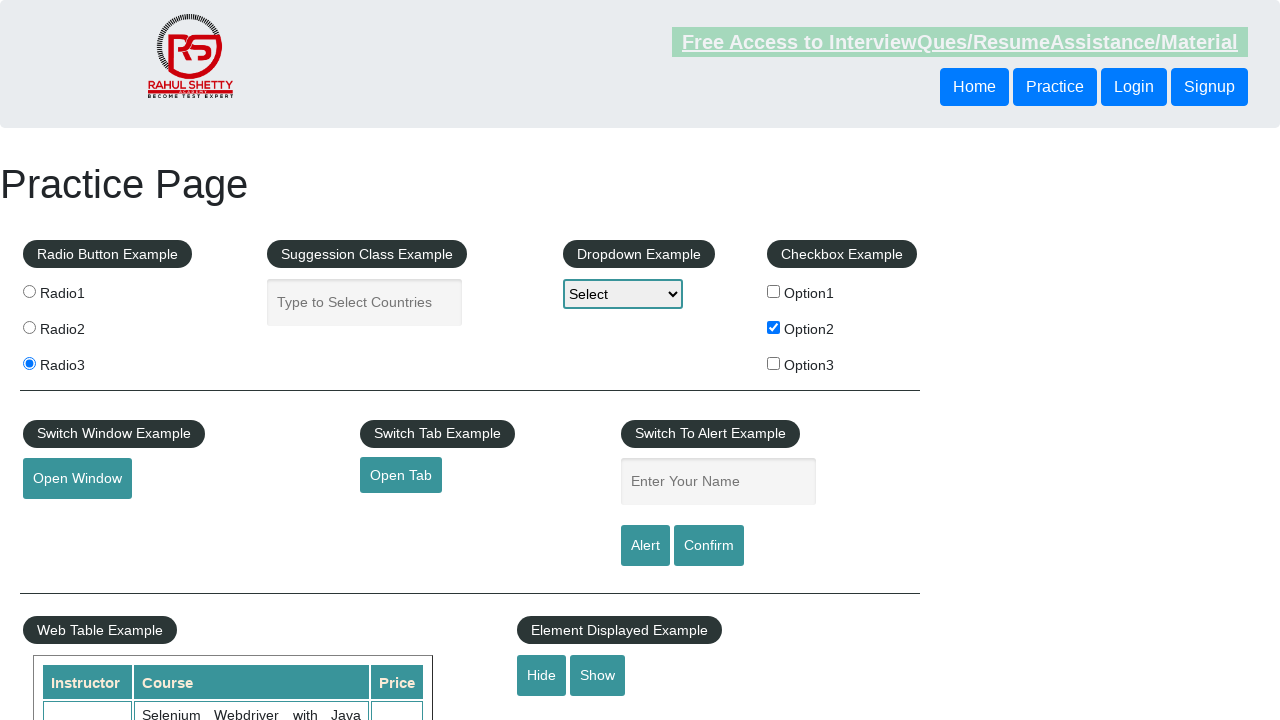